Tests a dependent dropdown functionality by selecting a country from the country dropdown list

Starting URL: https://phppot.com/demo/jquery-dependent-dropdown-list-countries-and-states/

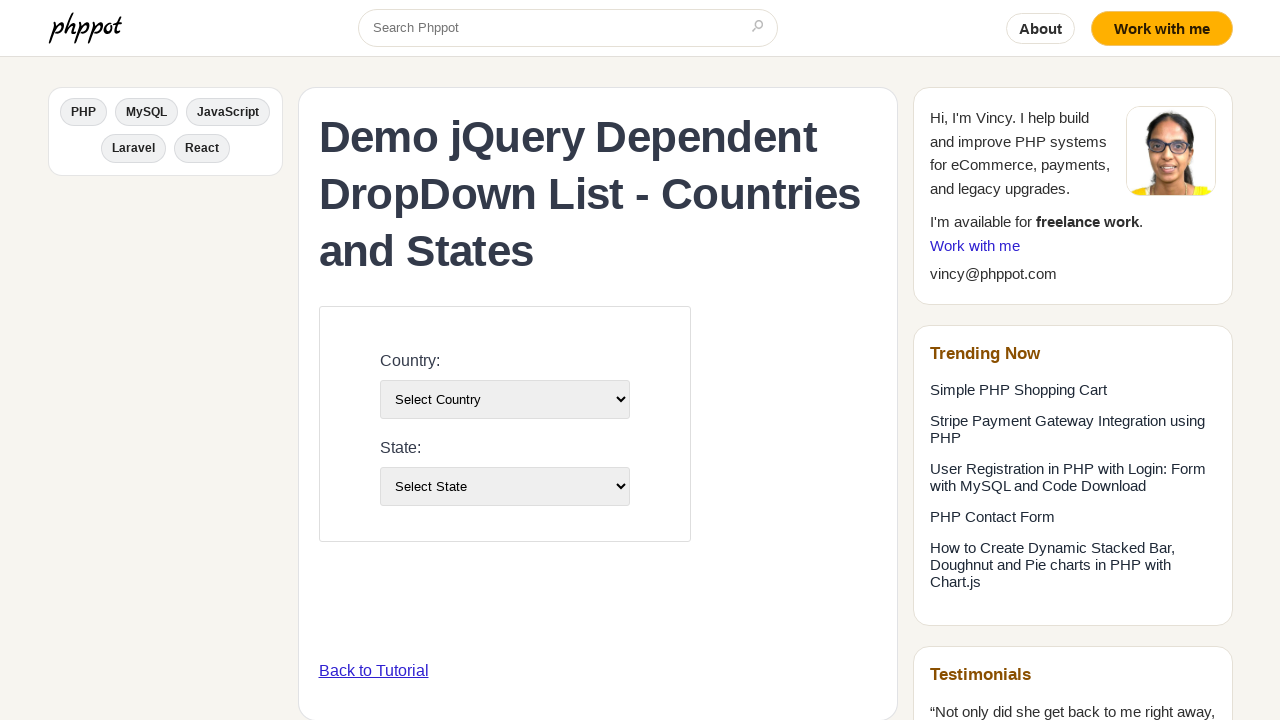

Selected country with value '3' from country dropdown list on select#country-list
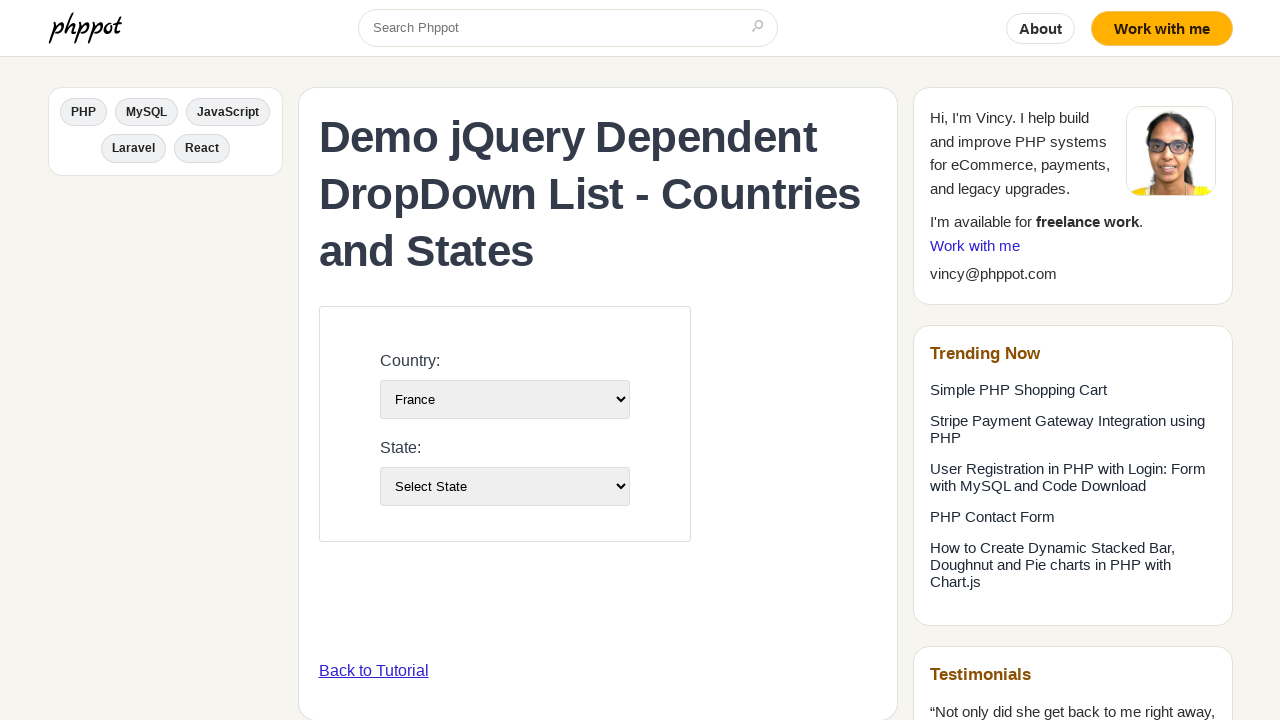

Waited for dependent state dropdown to populate
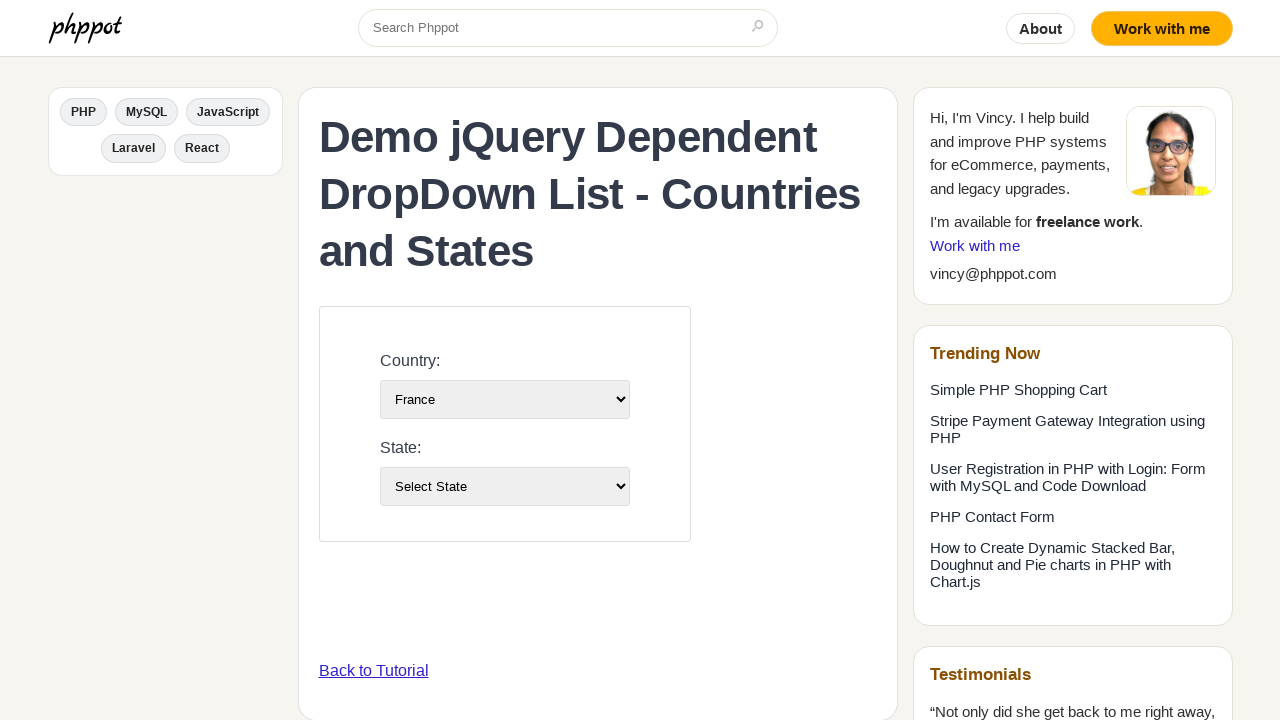

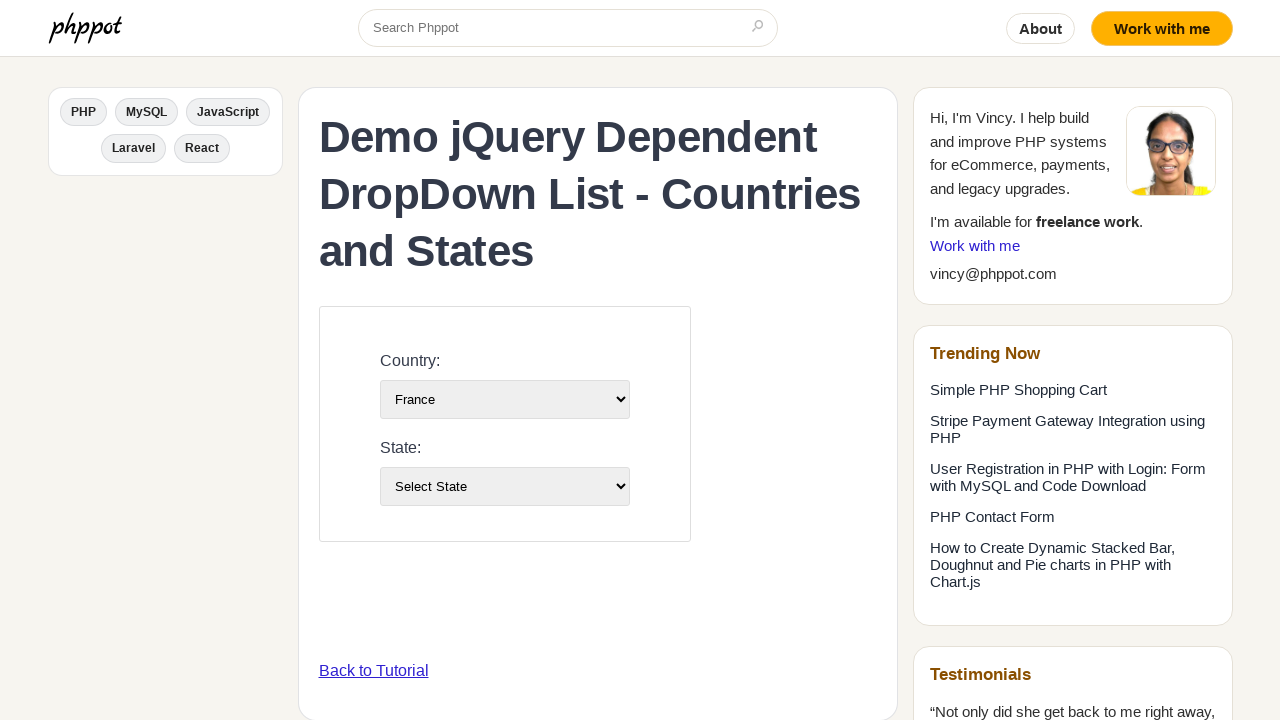